Tests the angle units dropdown by selecting radian option and verifying the selection

Starting URL: https://www.calculator.net/triangle-calculator.html

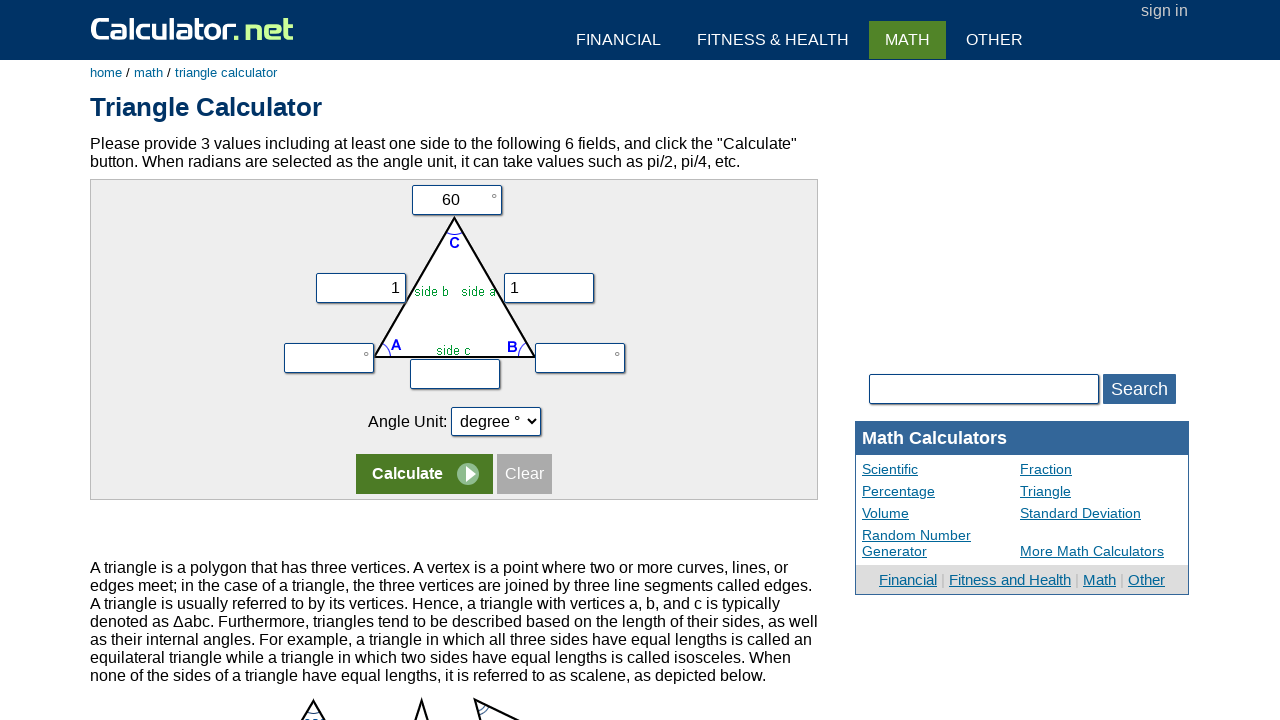

Selected 'radian' option from angle units dropdown on select[name='angleunits']
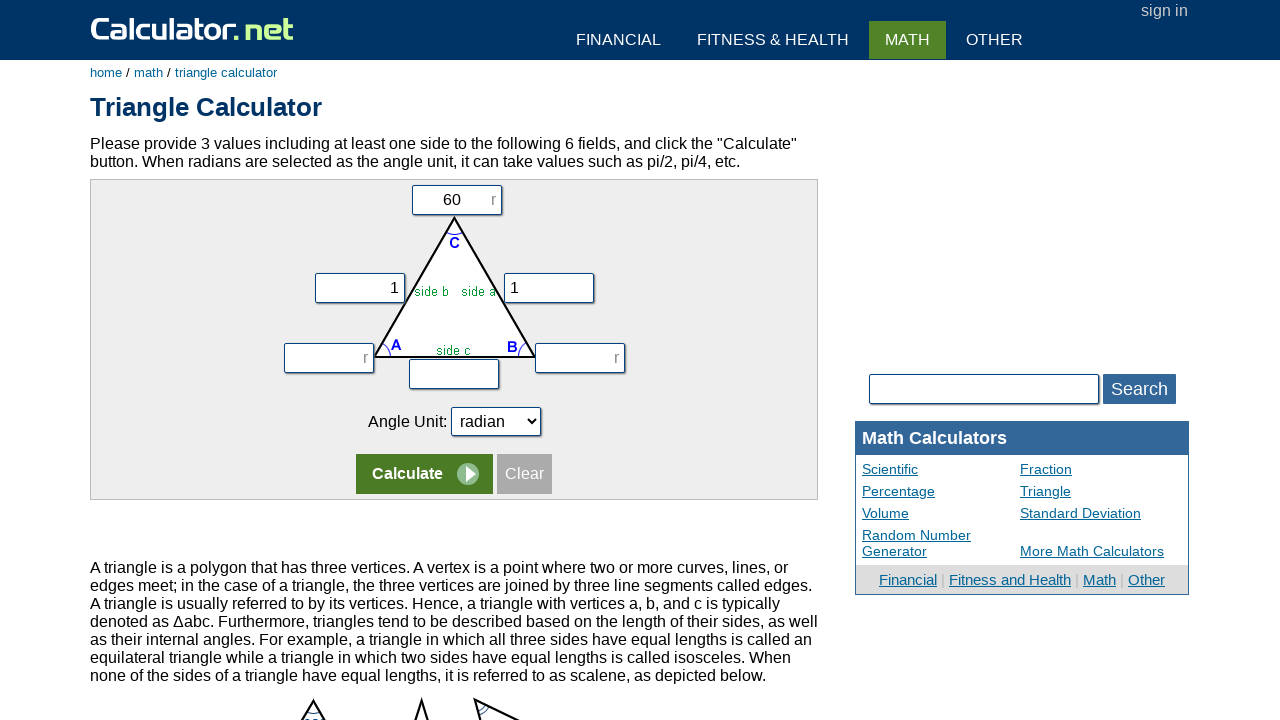

Waited 500ms for radian selection to be applied
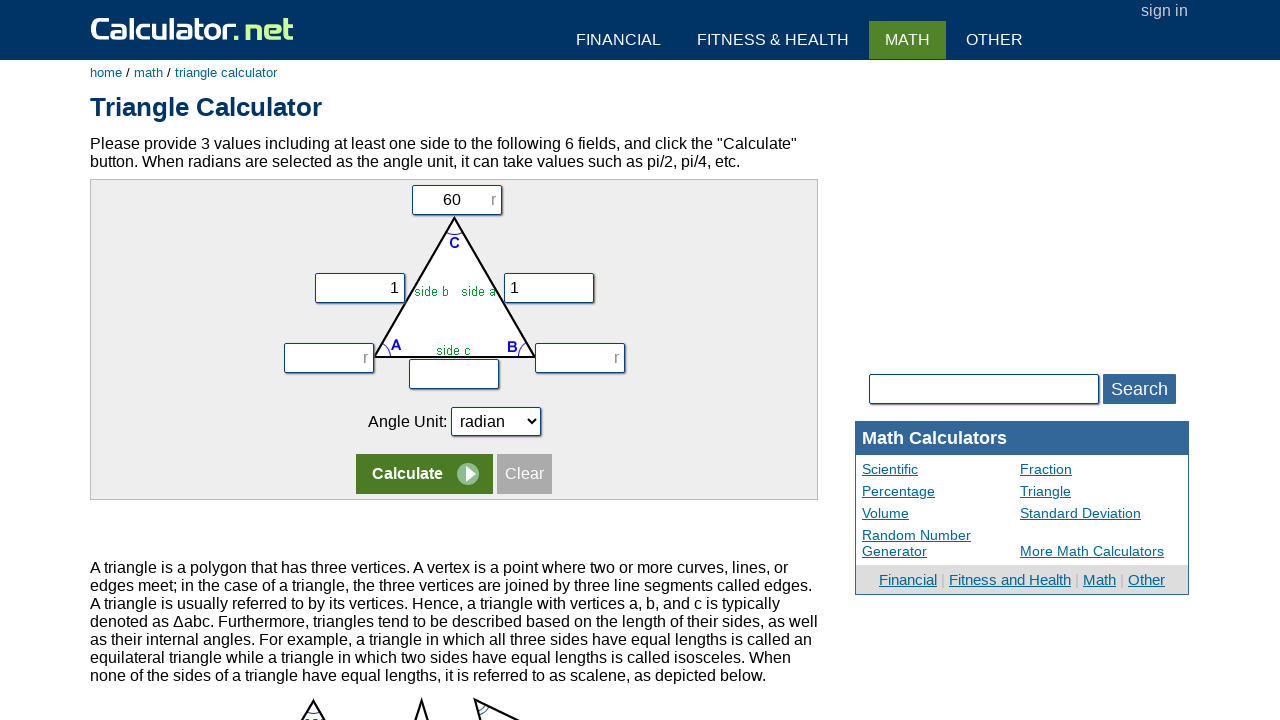

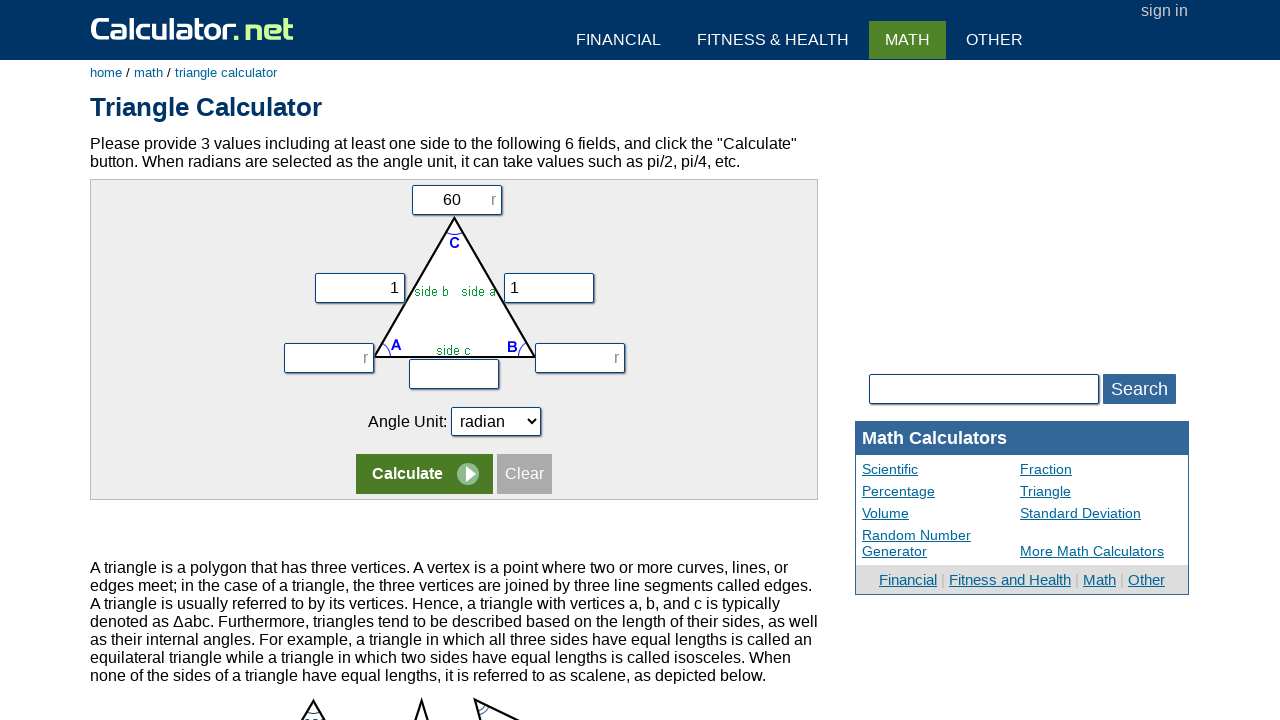